Tests checkbox interaction by checking the first checkbox if it's not already selected

Starting URL: https://the-internet.herokuapp.com/checkboxes

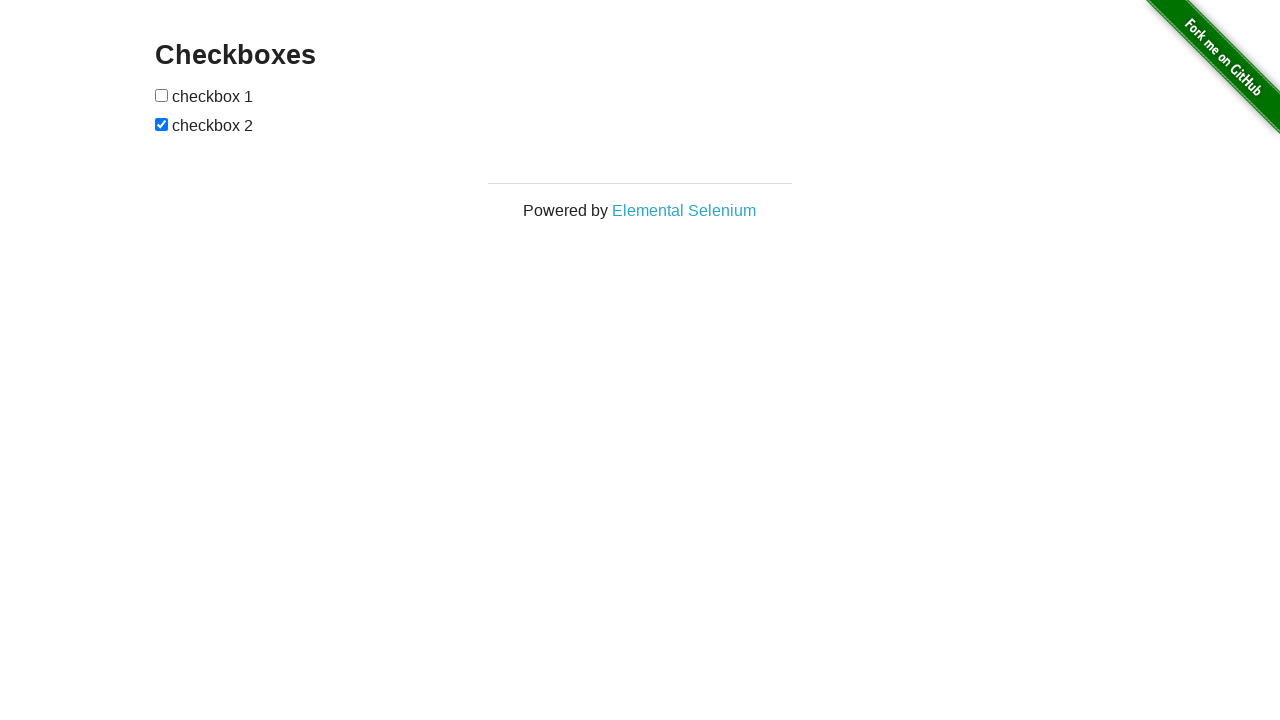

Located the first checkbox element
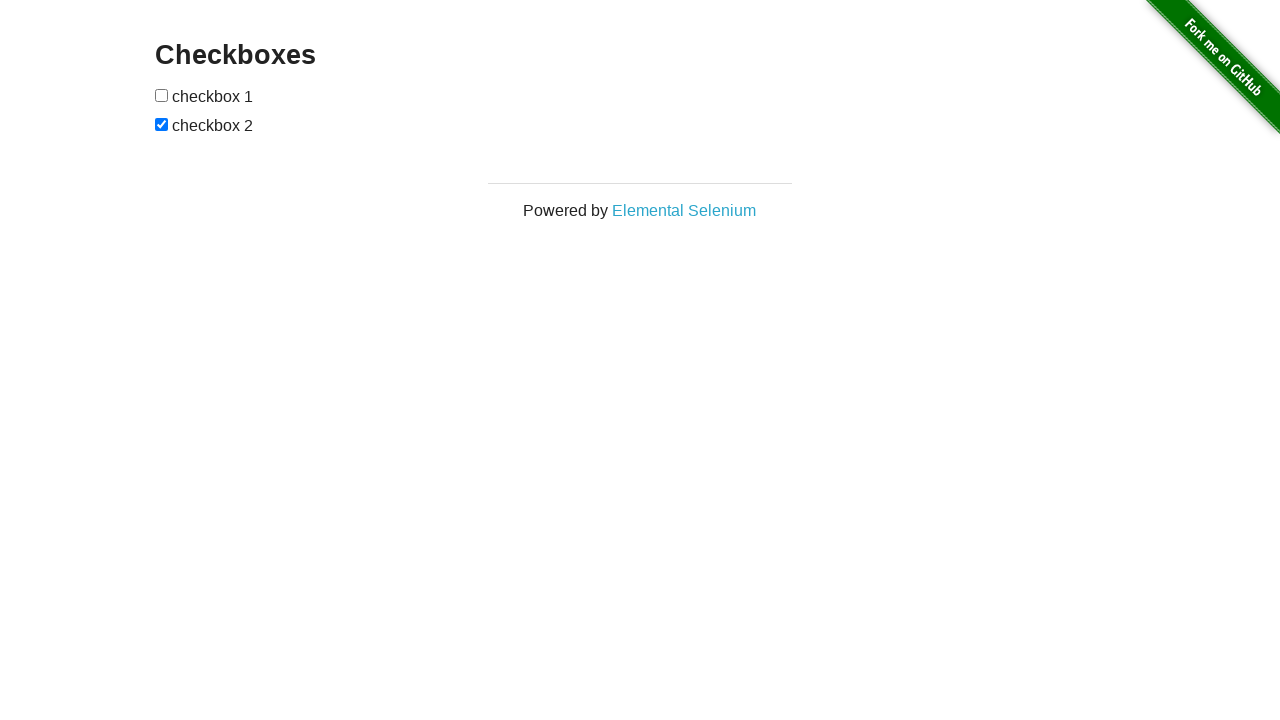

Verified that the first checkbox is not checked
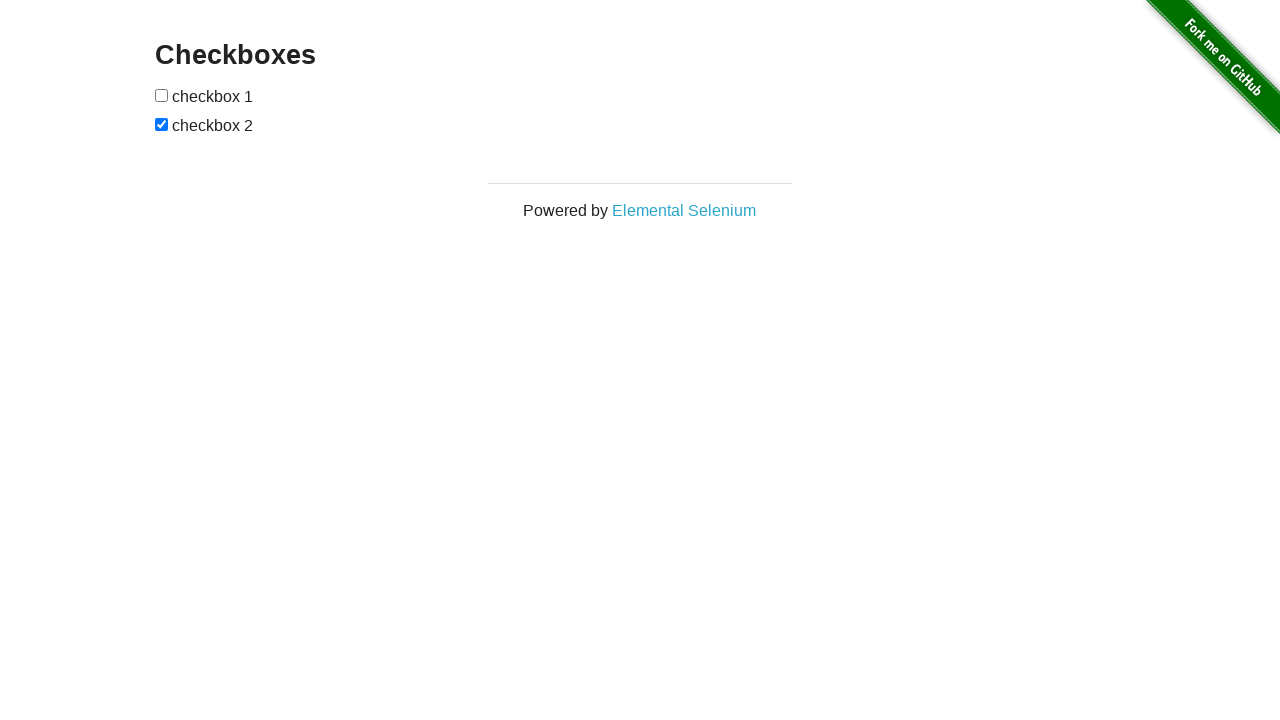

Clicked the first checkbox to select it at (162, 95) on xpath=//h3[text()="Checkboxes"]/following-sibling::form//input[@type="checkbox"]
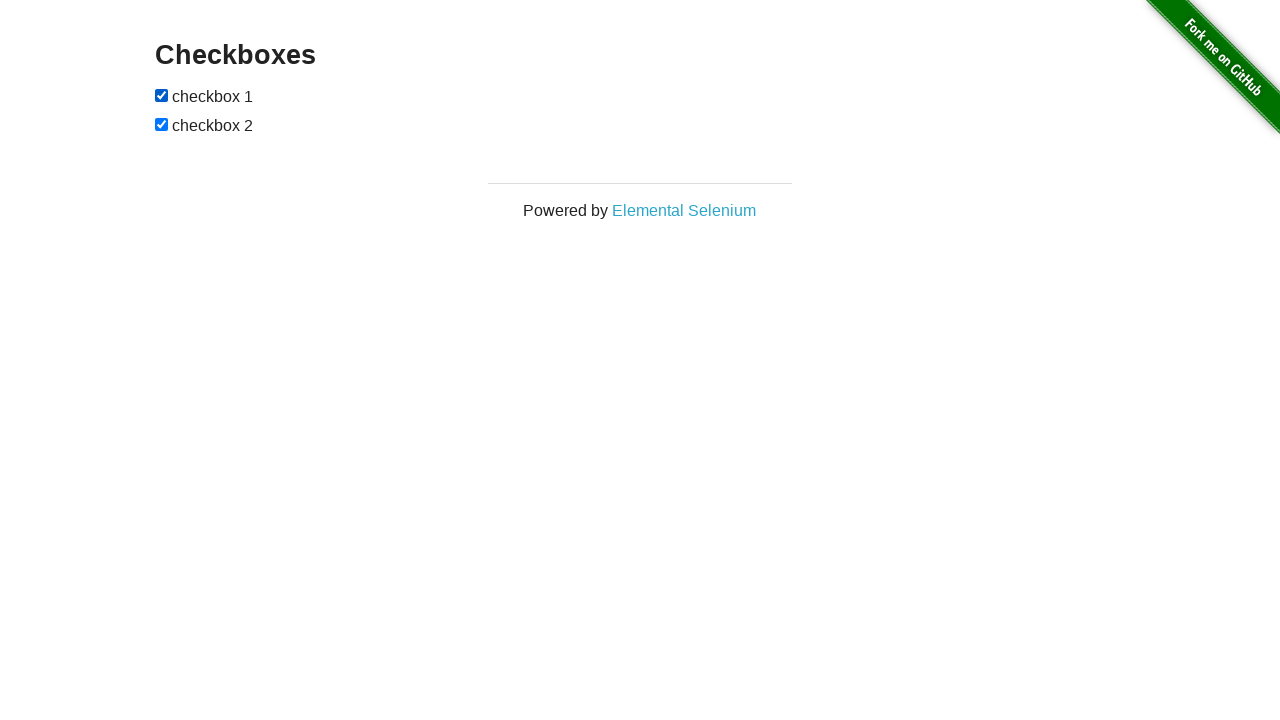

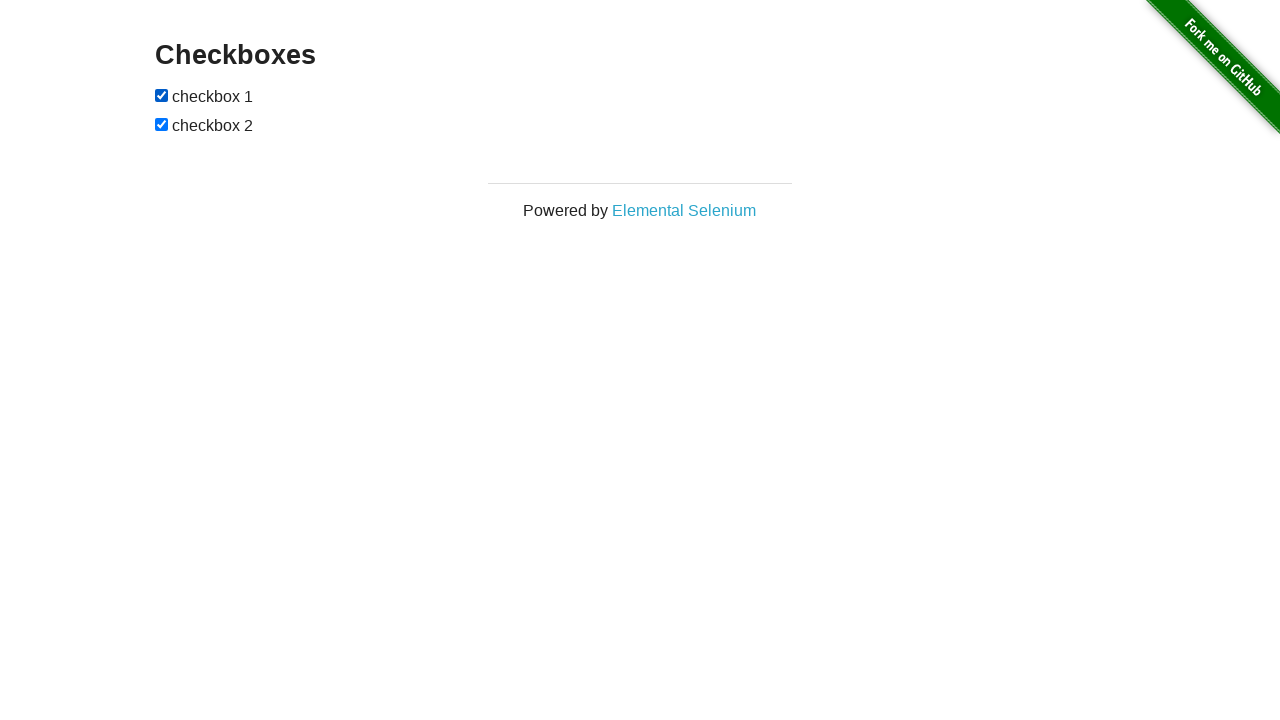